Tests various WebDriver methods including navigation, window handling, and element state verification on a test automation practice blog

Starting URL: https://testautomationpractice.blogspot.com/

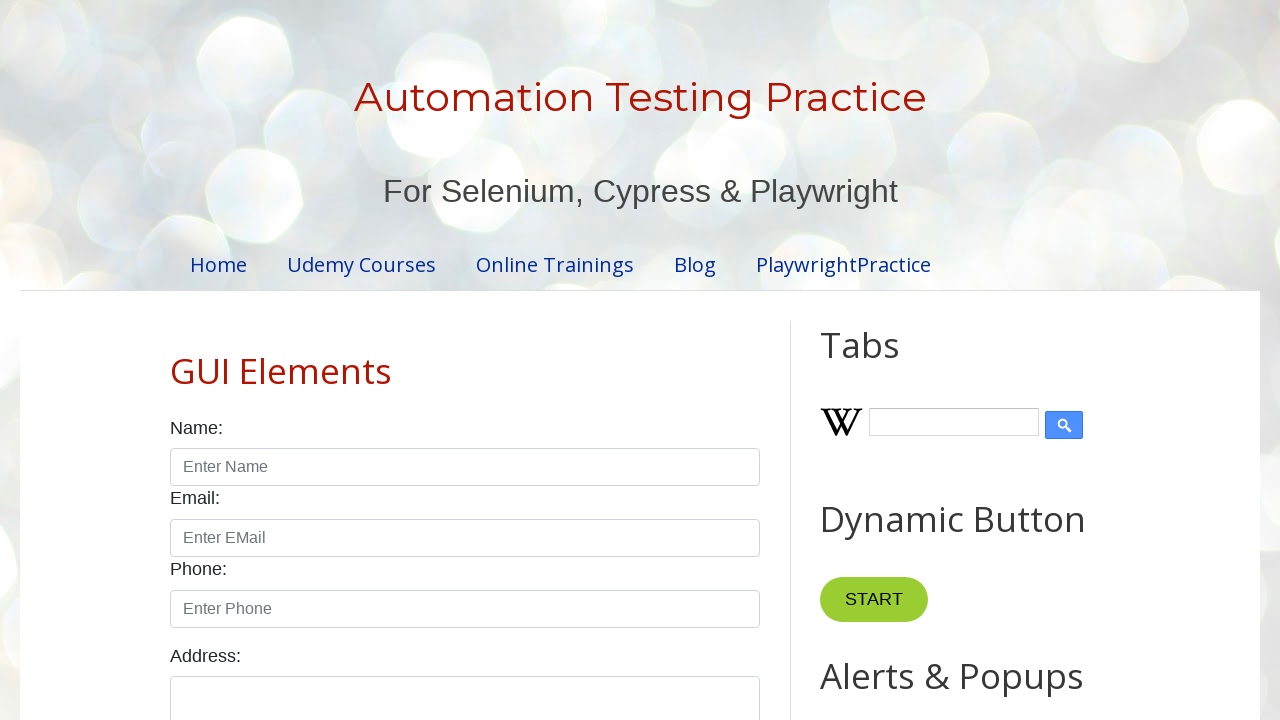

Retrieved current URL from page
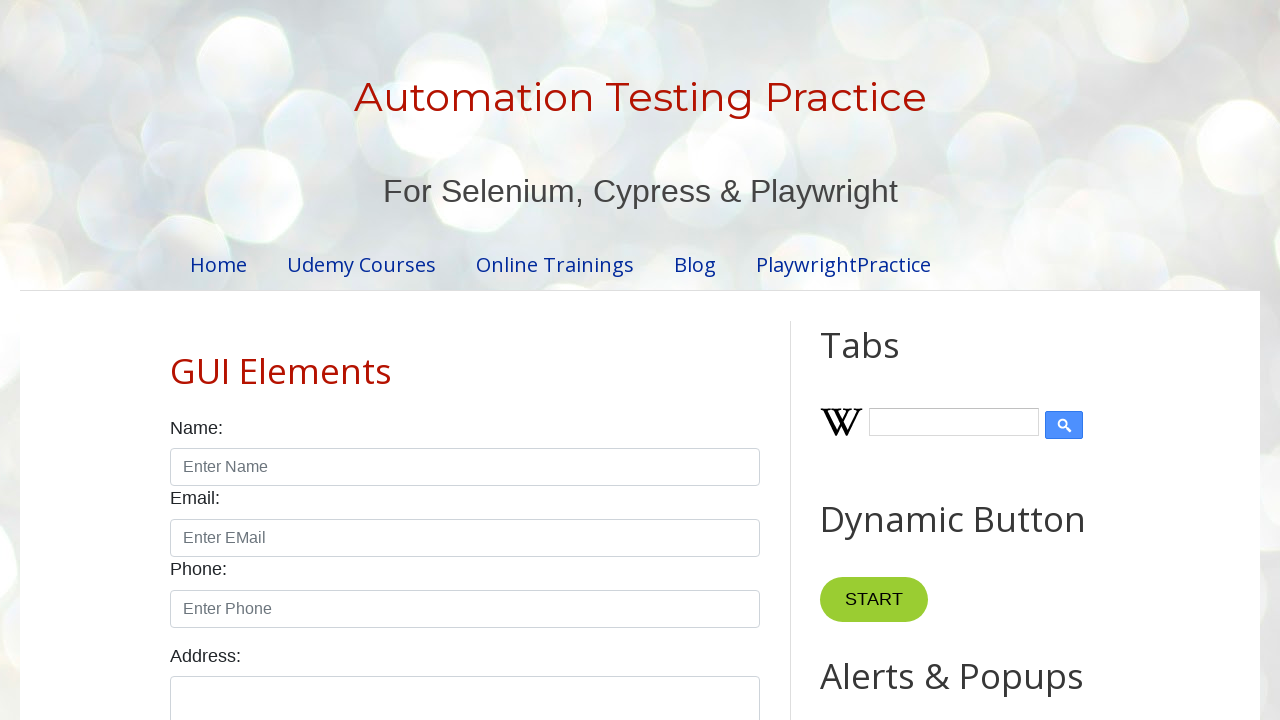

Retrieved page title
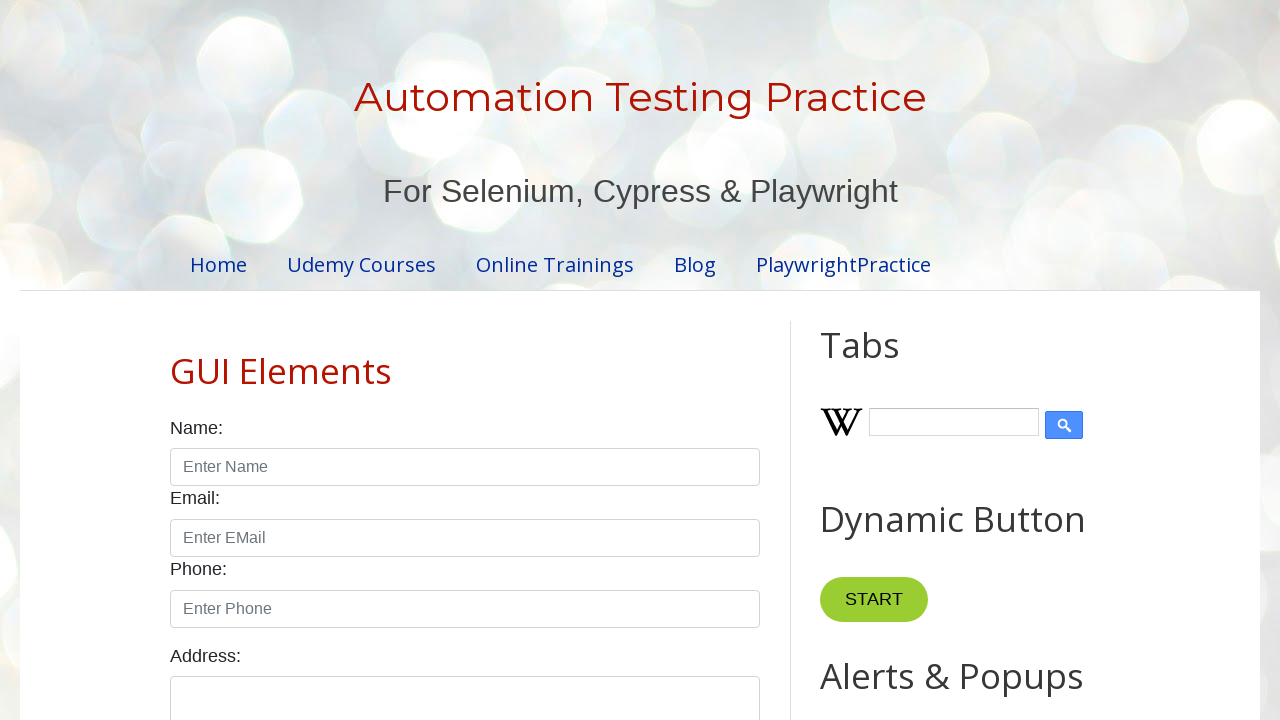

Opened a new tab/page
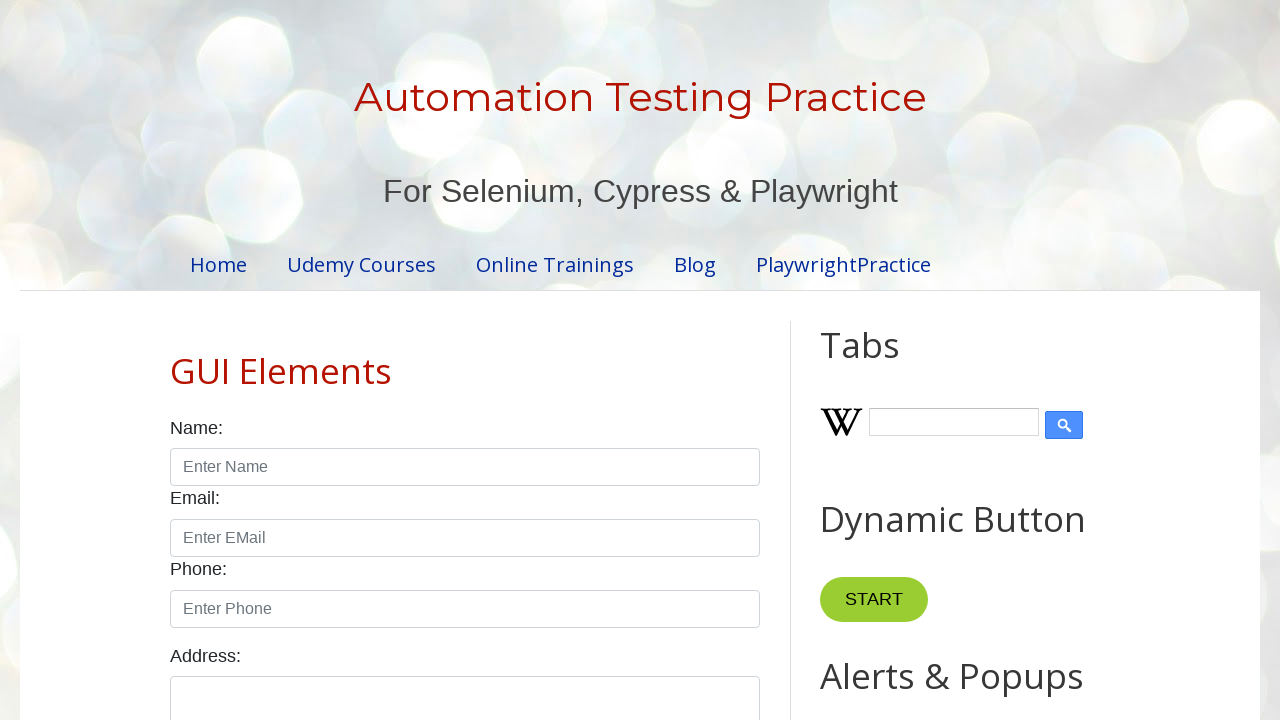

Retrieved list of all open pages - total: 2
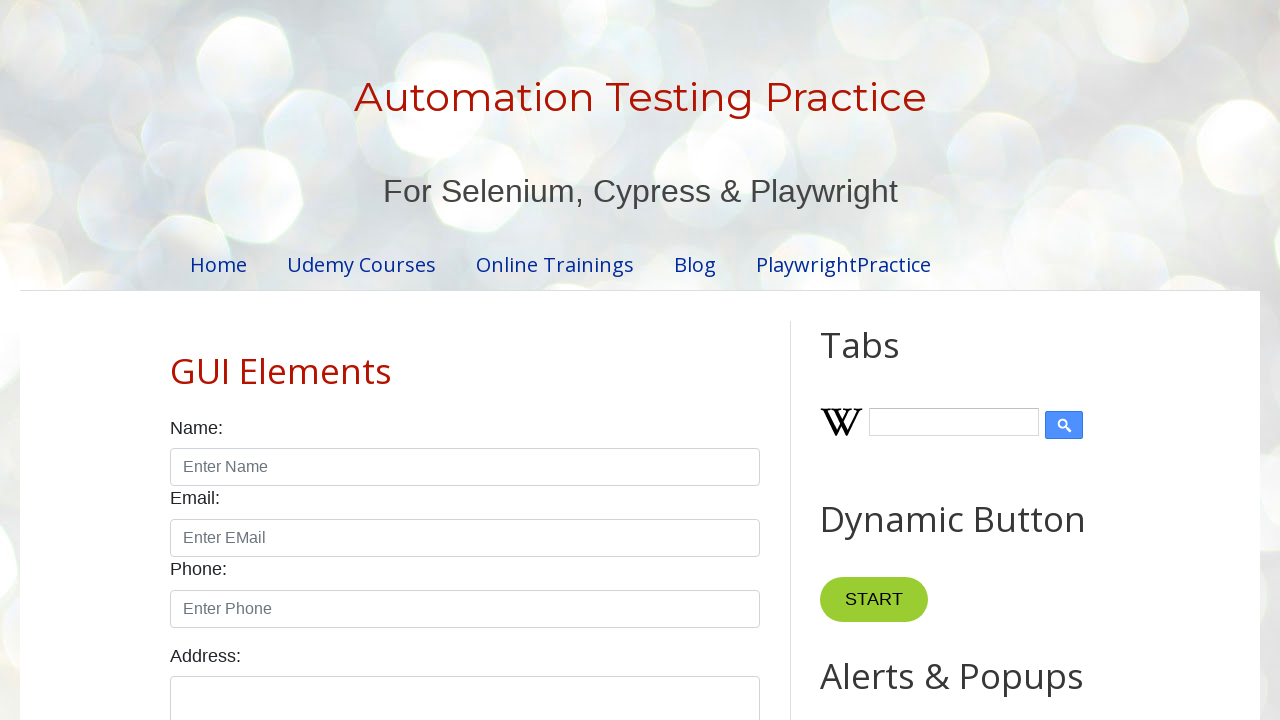

Closed the newly opened tab
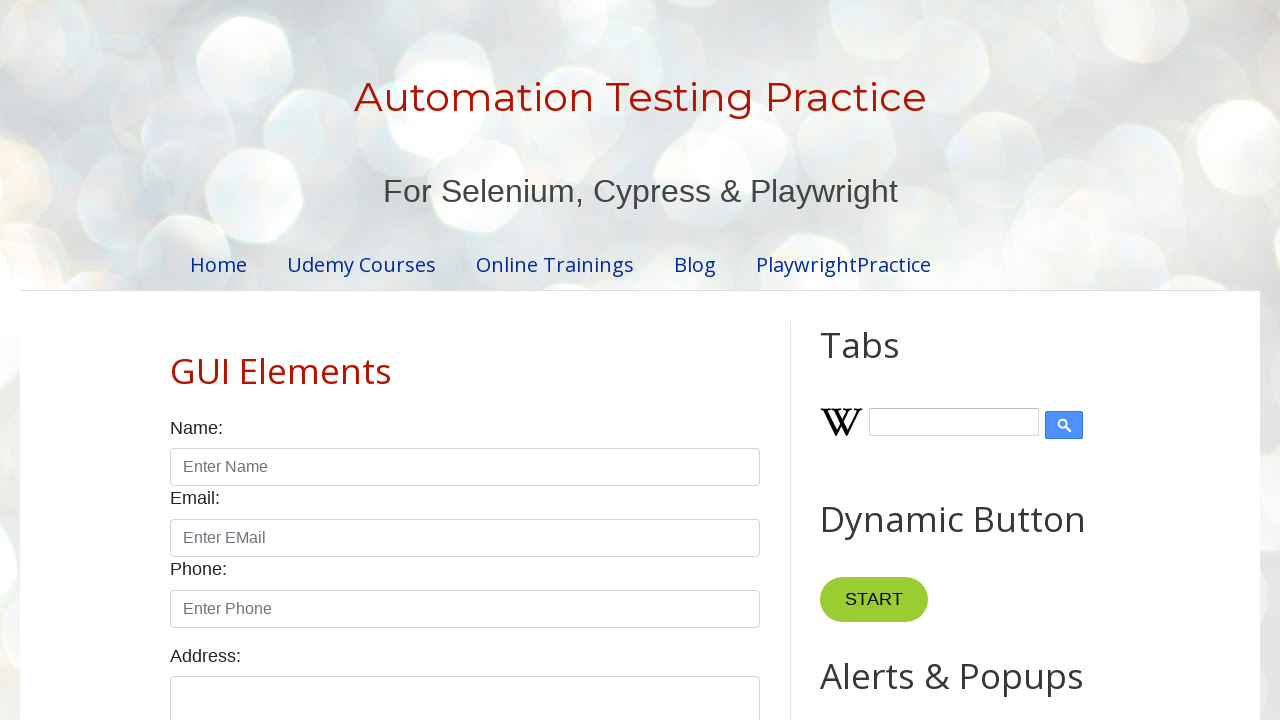

Retrieved page content - source length: 97335 characters
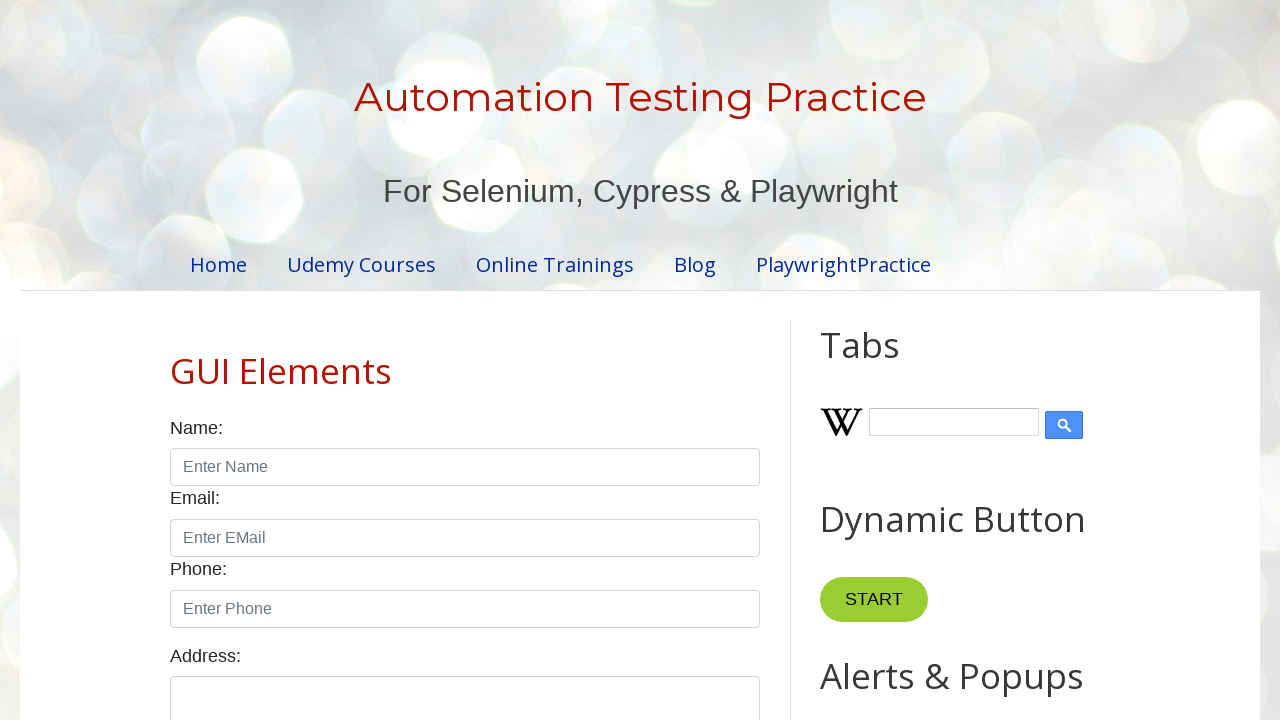

Checked if first image element is visible - result: True
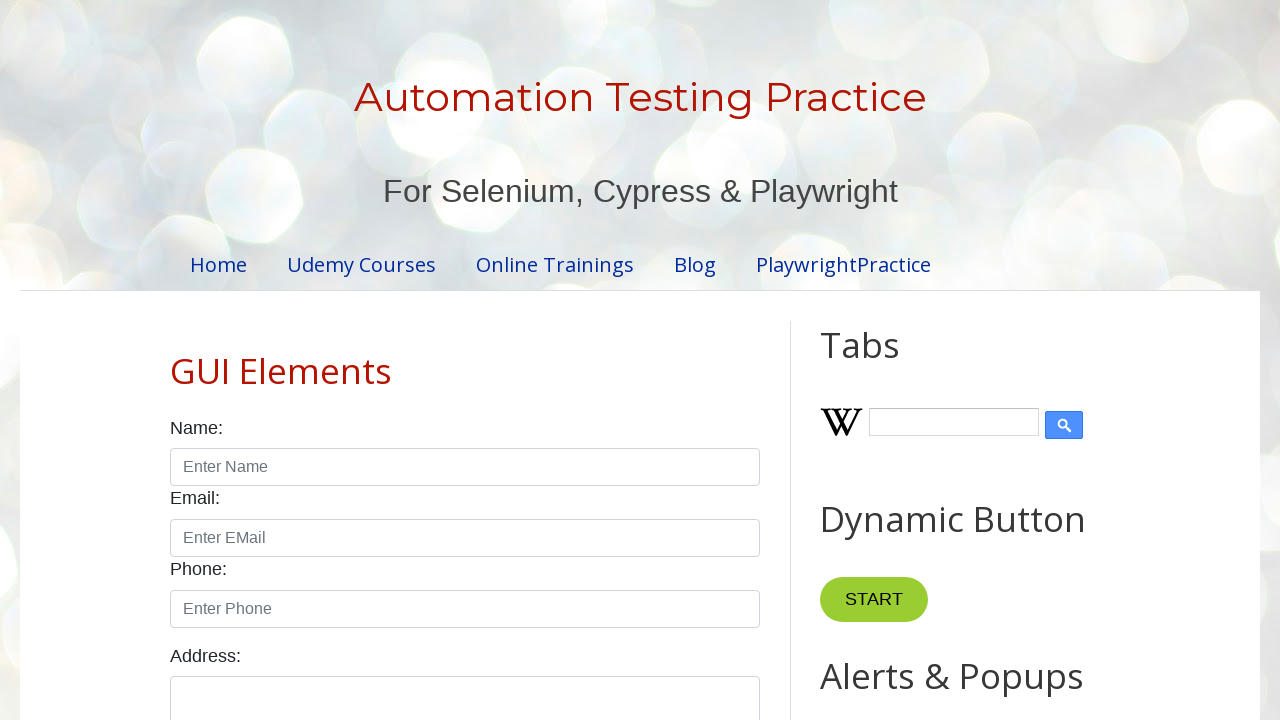

Checked if male radio button is enabled - result: True
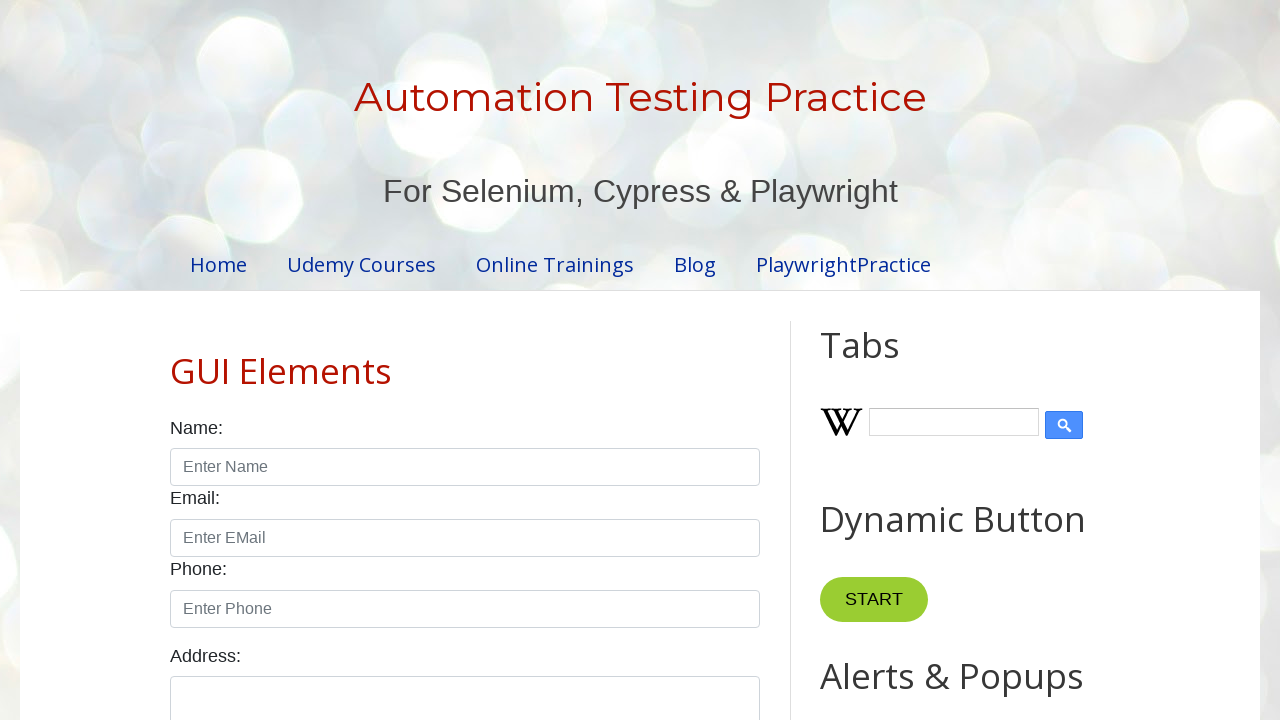

Checked if male radio button is selected - result: False
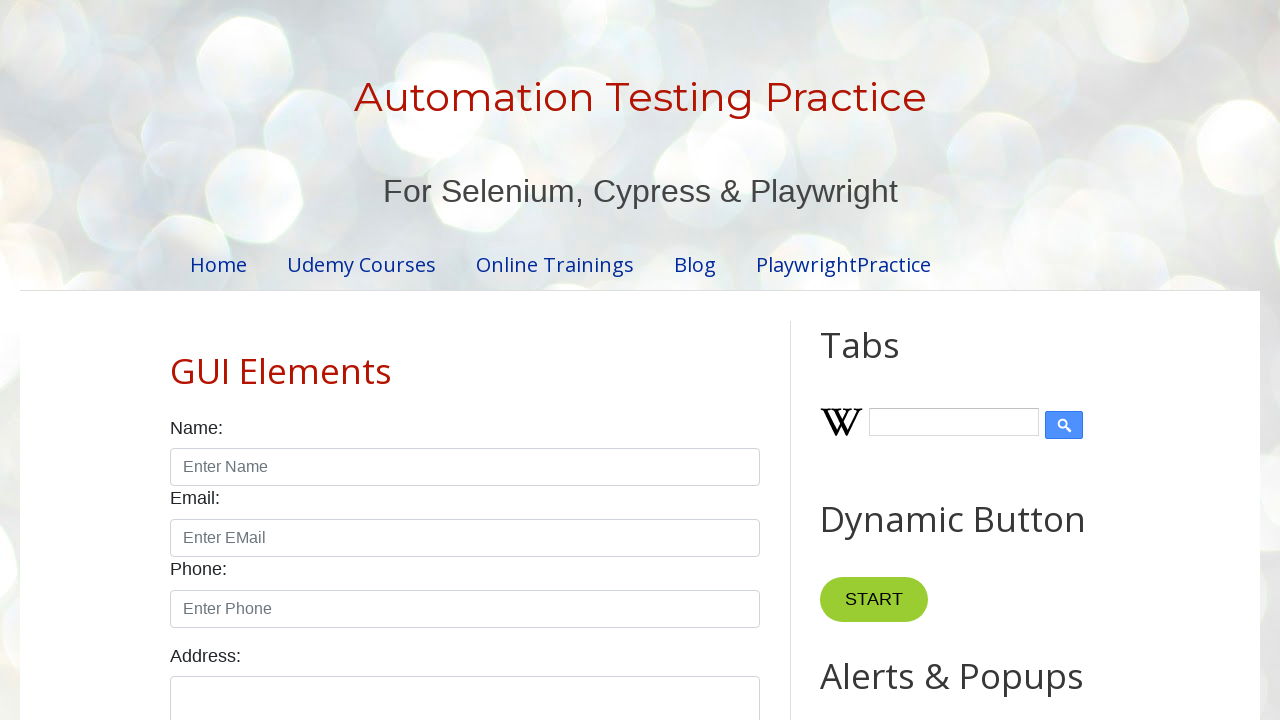

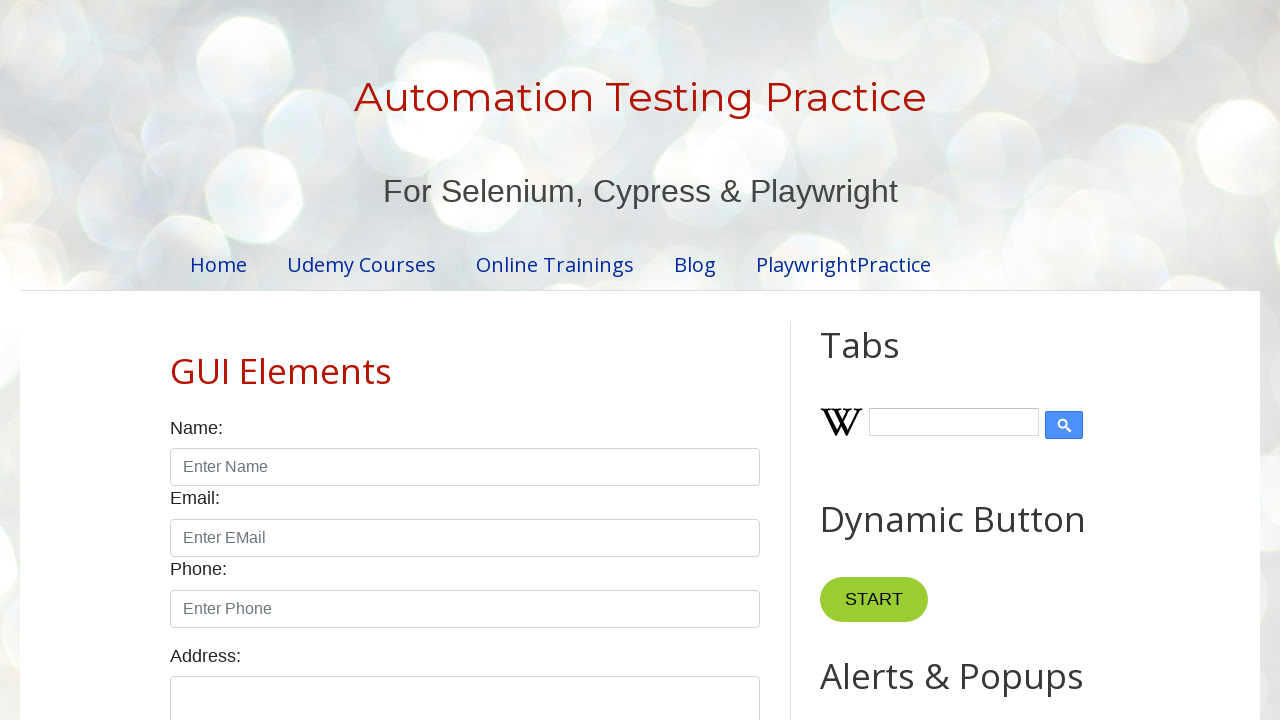